Tests page refresh functionality on a dynamic data loading demo page by clicking a save button and then refreshing the page

Starting URL: https://www.lambdatest.com/selenium-playground/dynamic-data-loading-demo

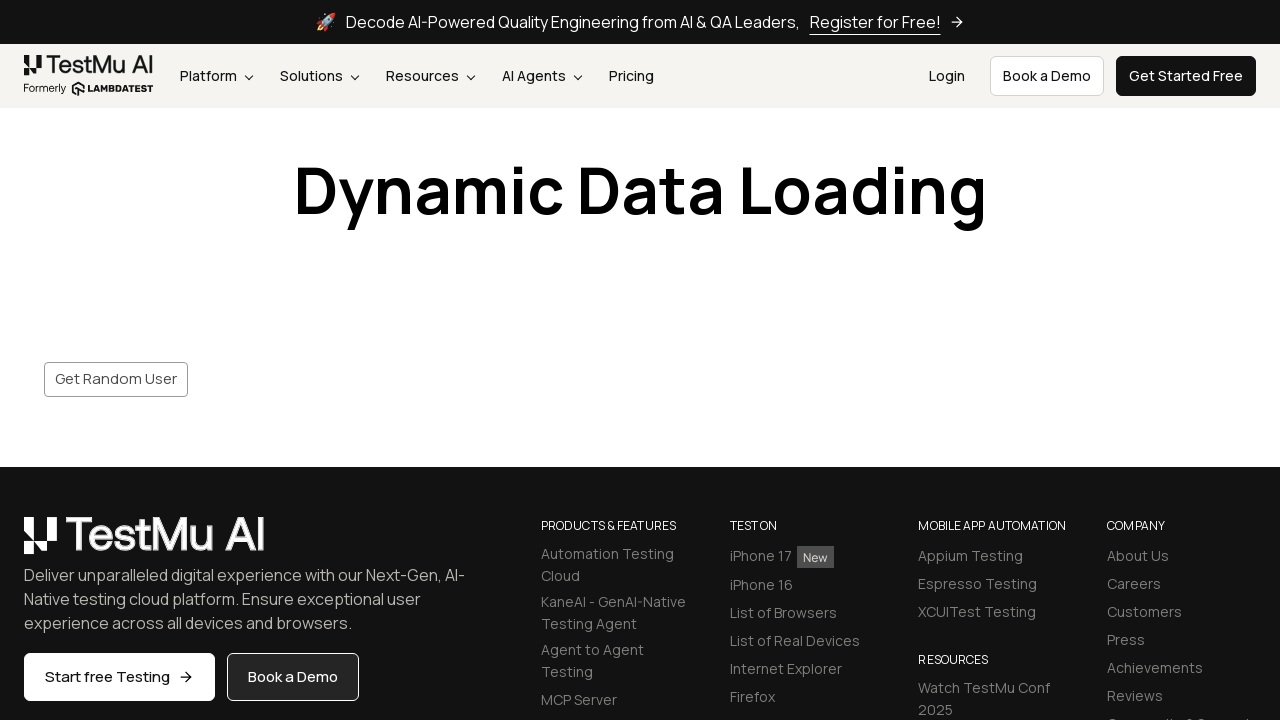

Clicked the save button to trigger dynamic data loading at (116, 379) on button#save
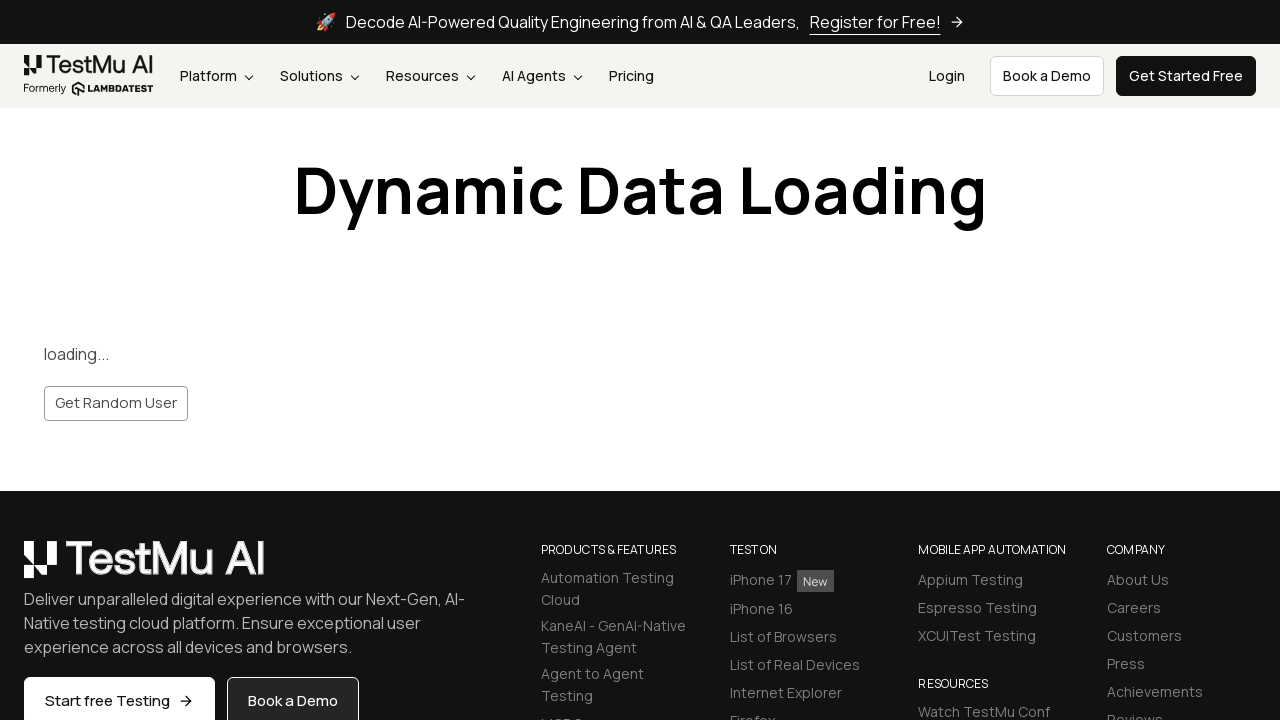

Waited 1000ms for the save action to complete
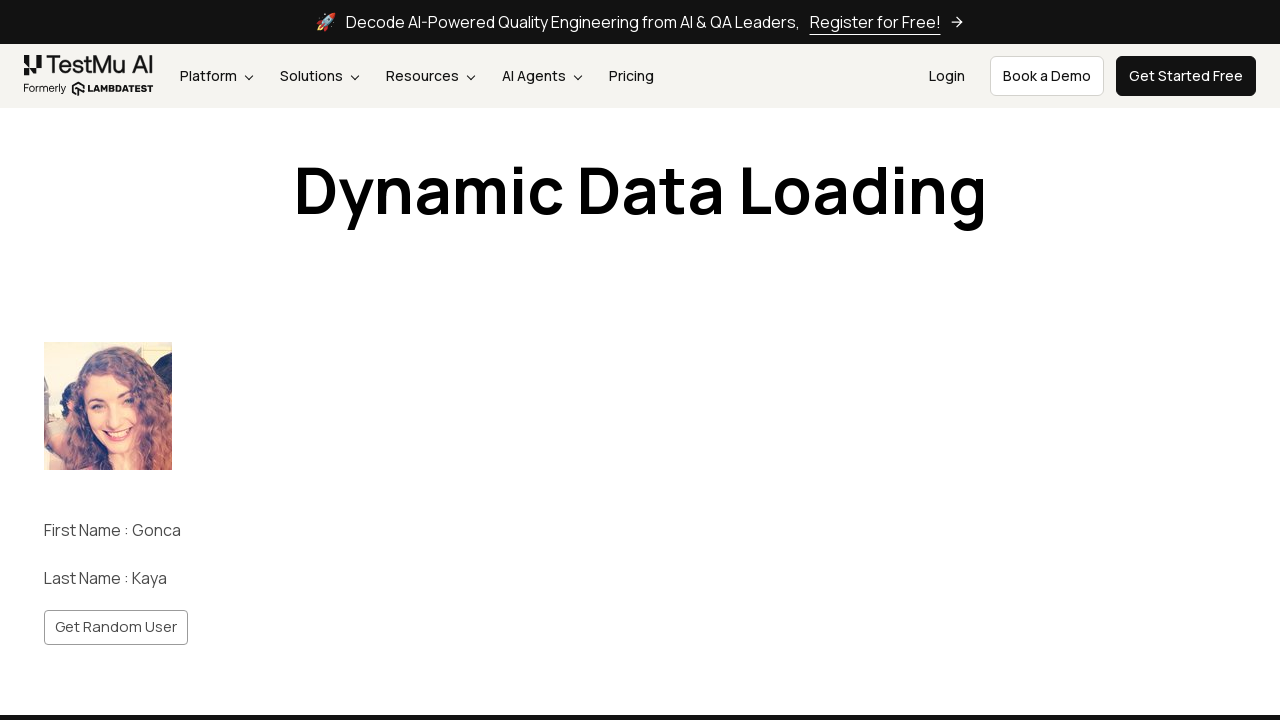

Refreshed the page
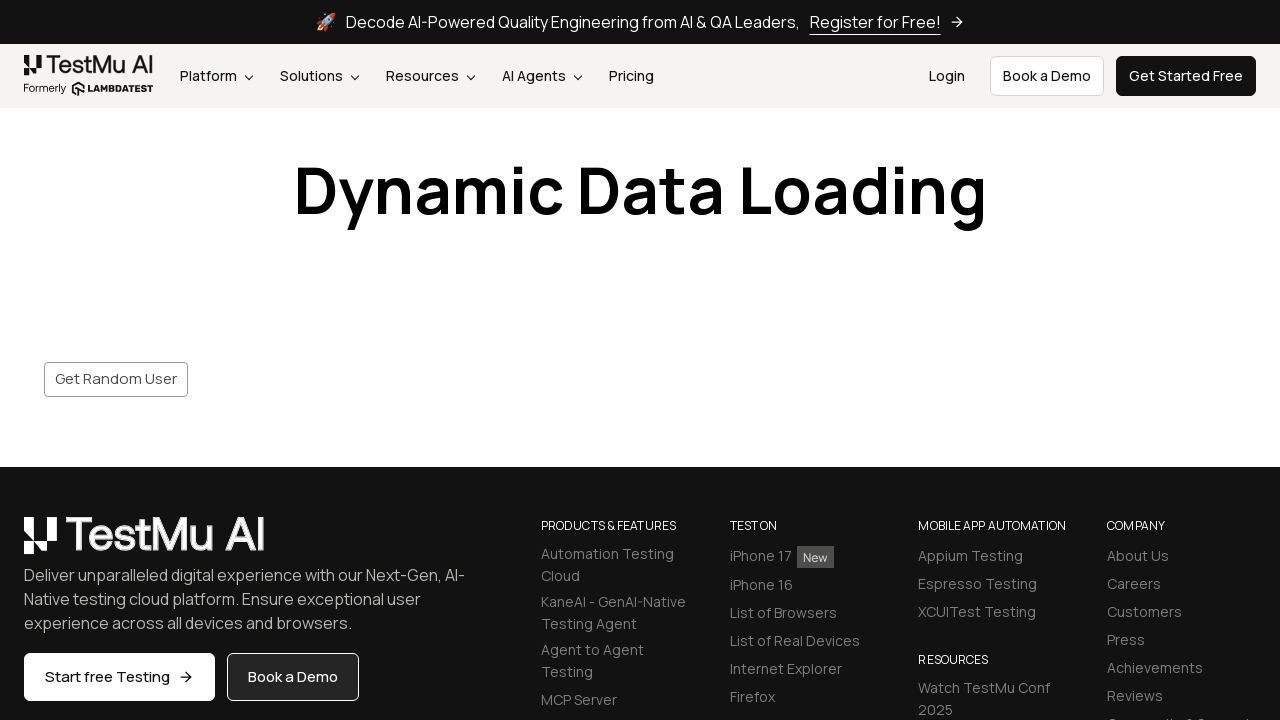

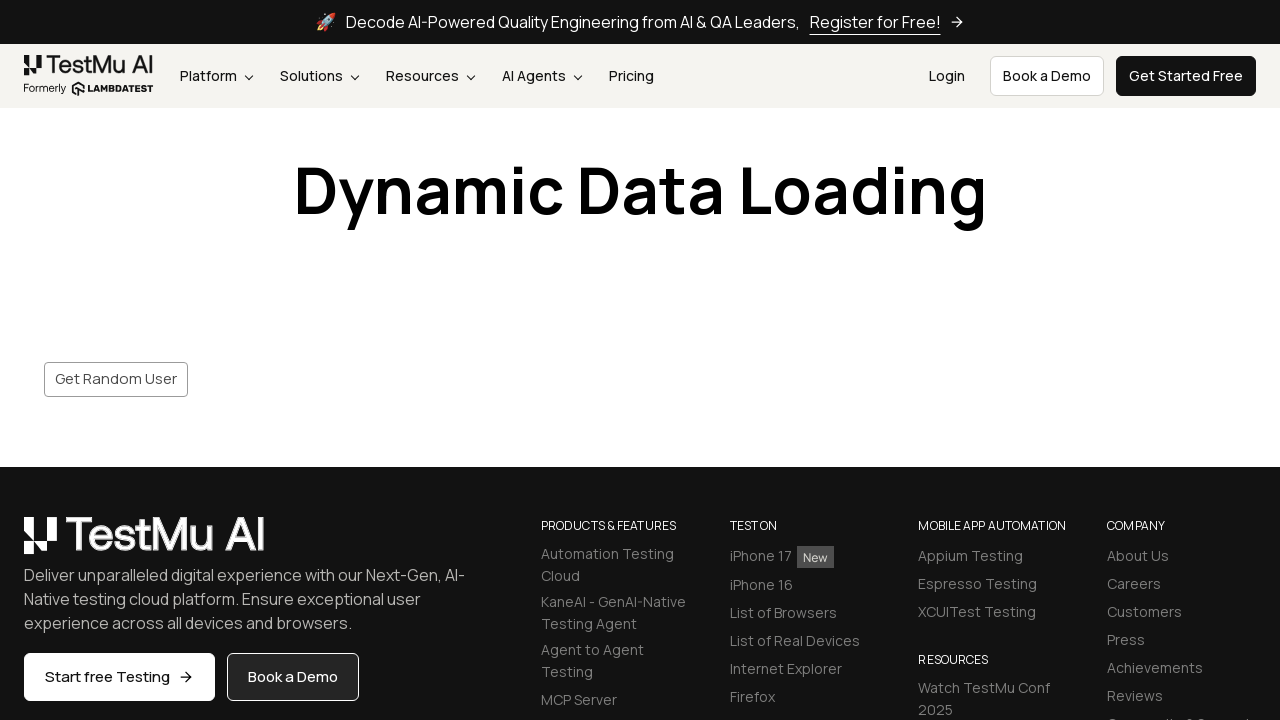